Tests the date picker by entering a date value

Starting URL: https://bonigarcia.dev/selenium-webdriver-java/web-form.html

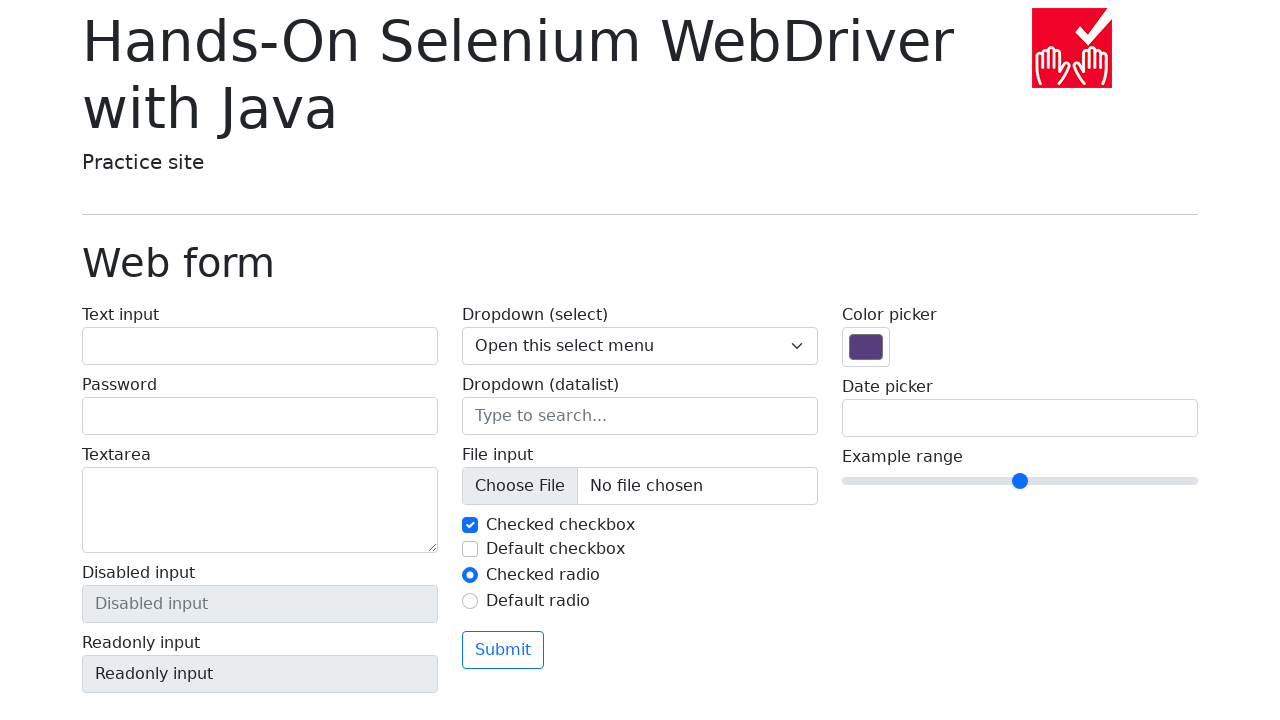

Navigated to web form page
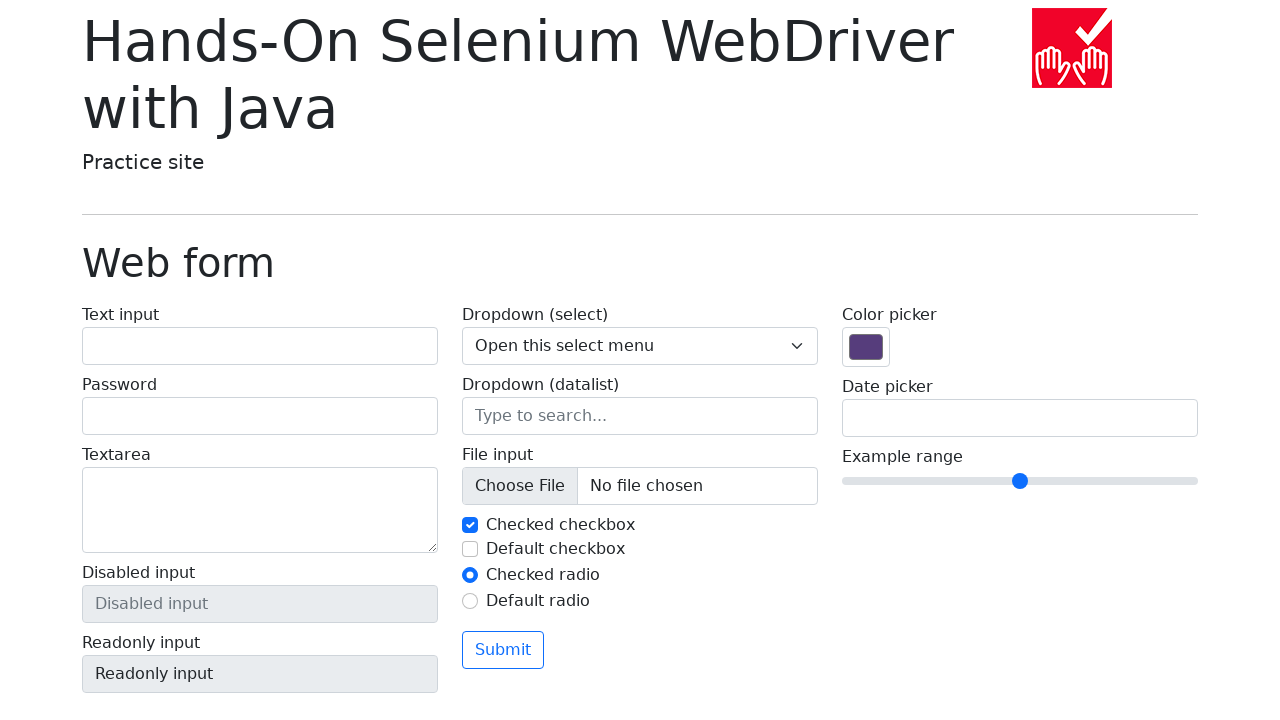

Entered date value '03/15/2024' in the date picker on input[name='my-date']
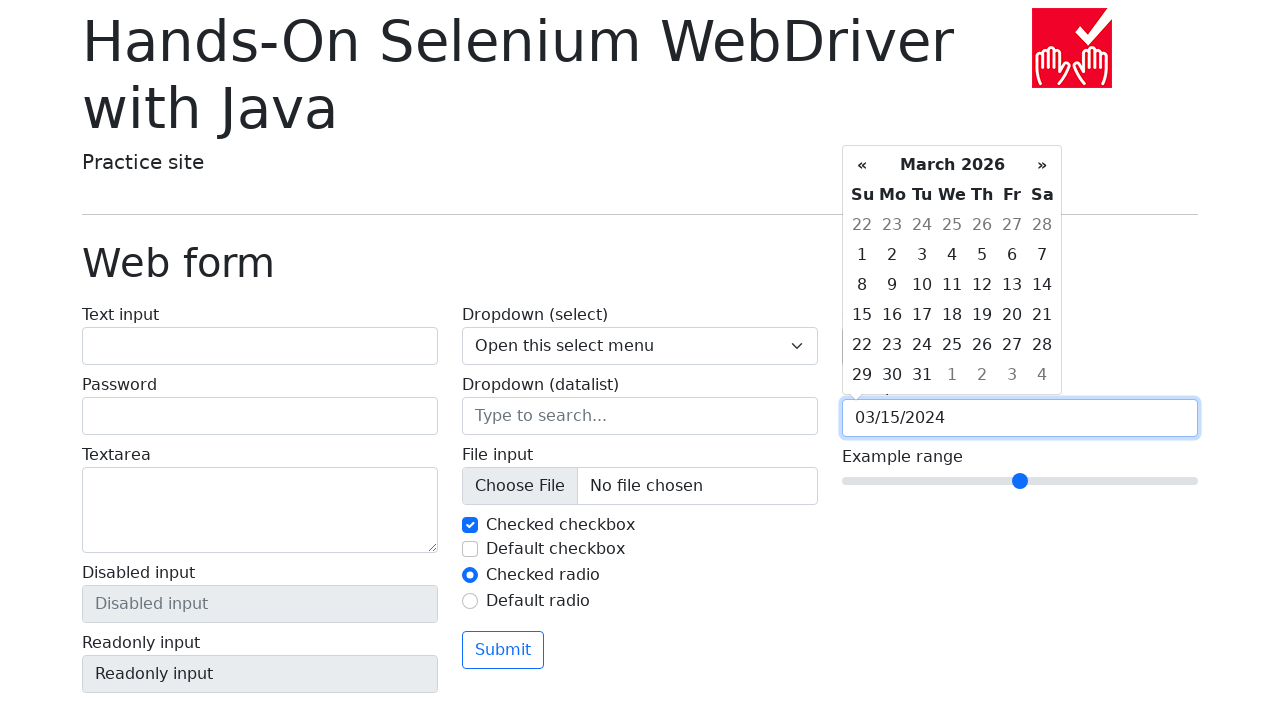

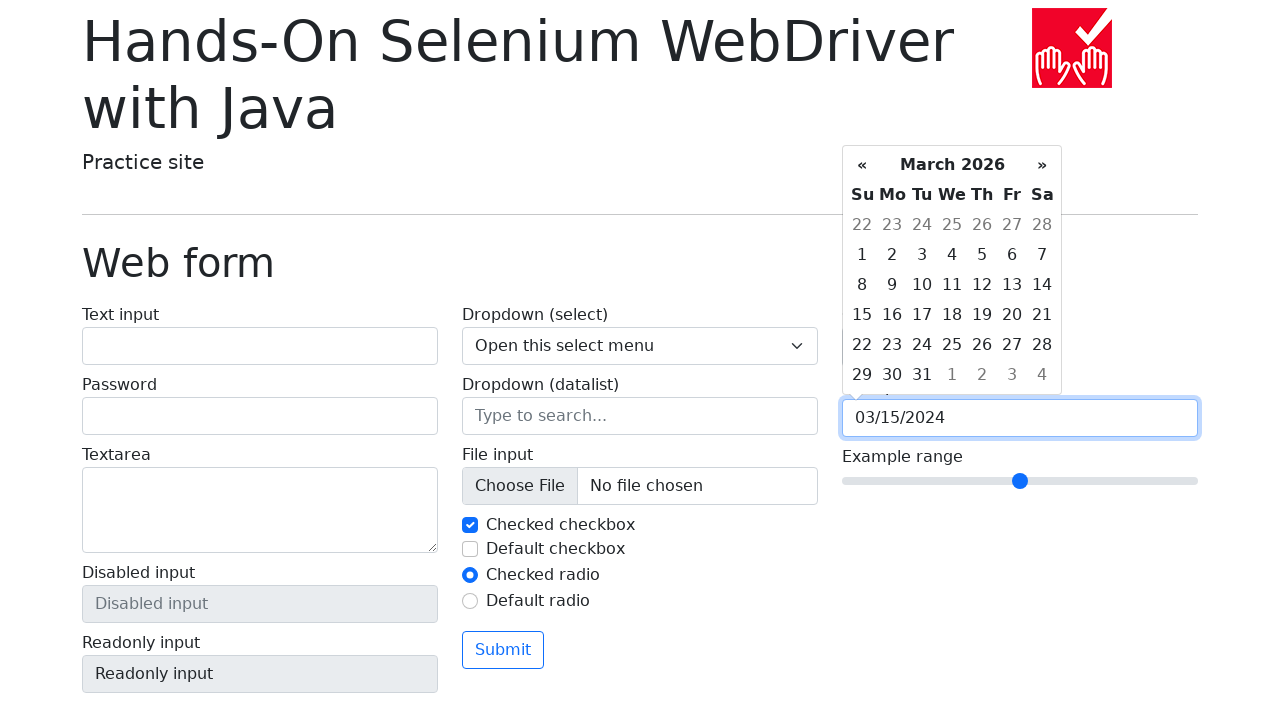